Tests iframe handling by clicking on the Single Iframe tab, switching into the iframe, entering text in an input field, and switching back to the parent frame.

Starting URL: http://demo.automationtesting.in/Frames.html

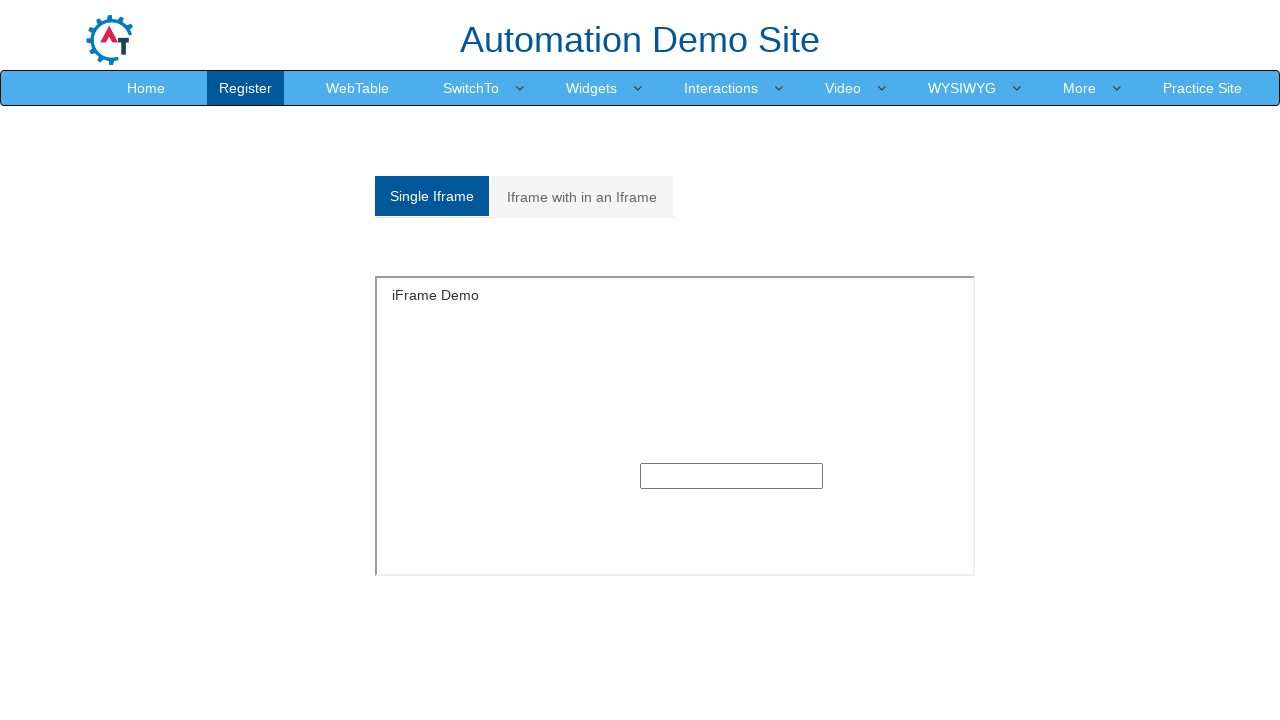

Clicked on 'Single Iframe' tab at (432, 196) on xpath=//a[contains(text(),'Single Iframe ')]
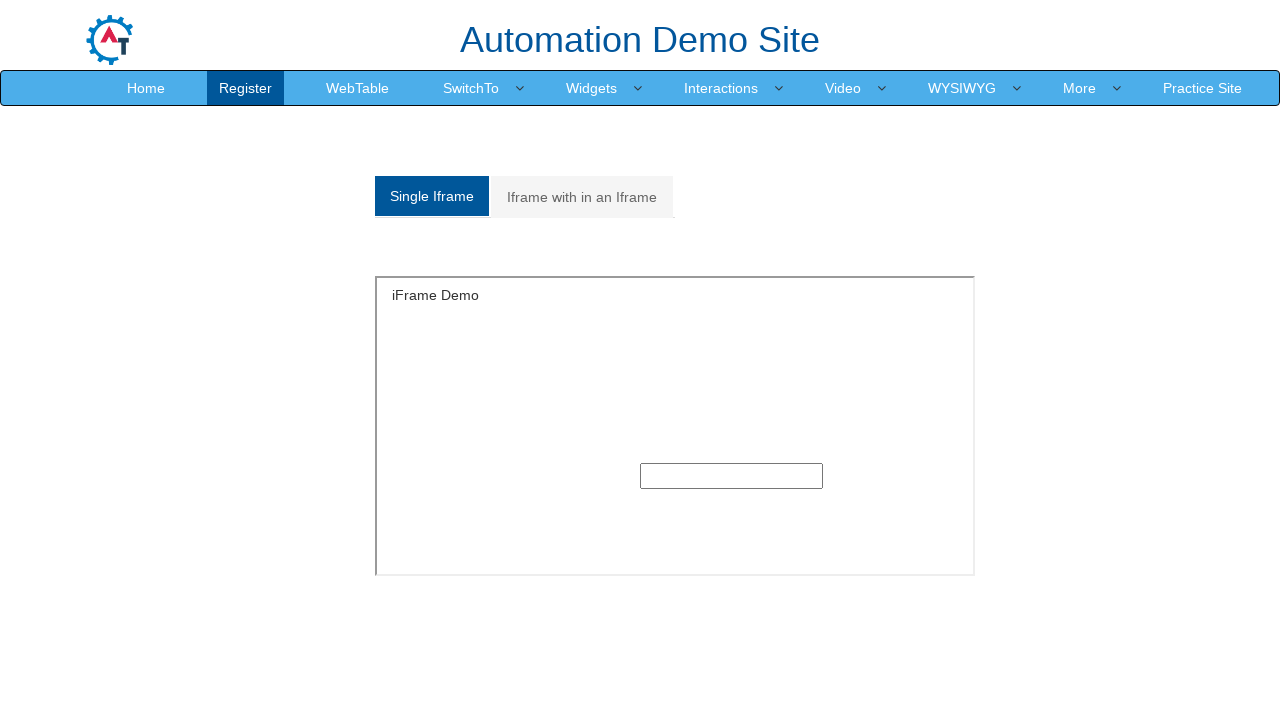

Located and switched to the first iframe on the page
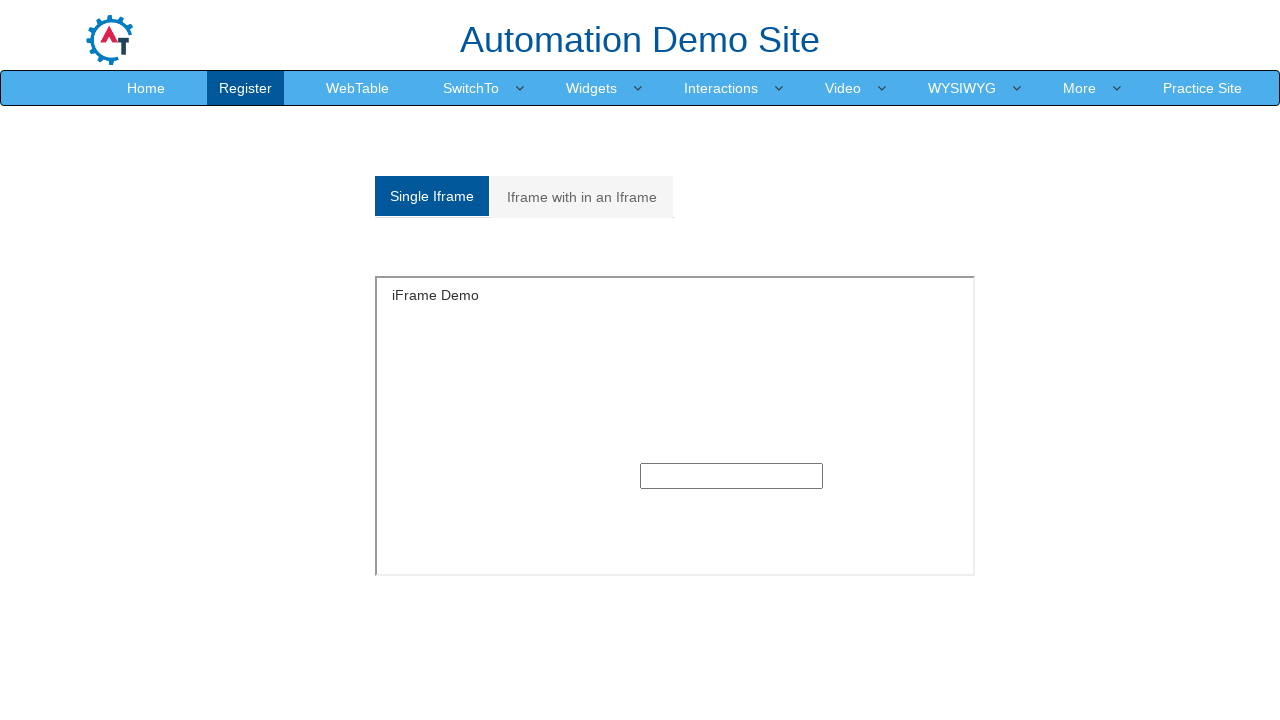

Entered text 'Akshata' in the input field inside the iframe on iframe >> nth=0 >> internal:control=enter-frame >> input[type='text']
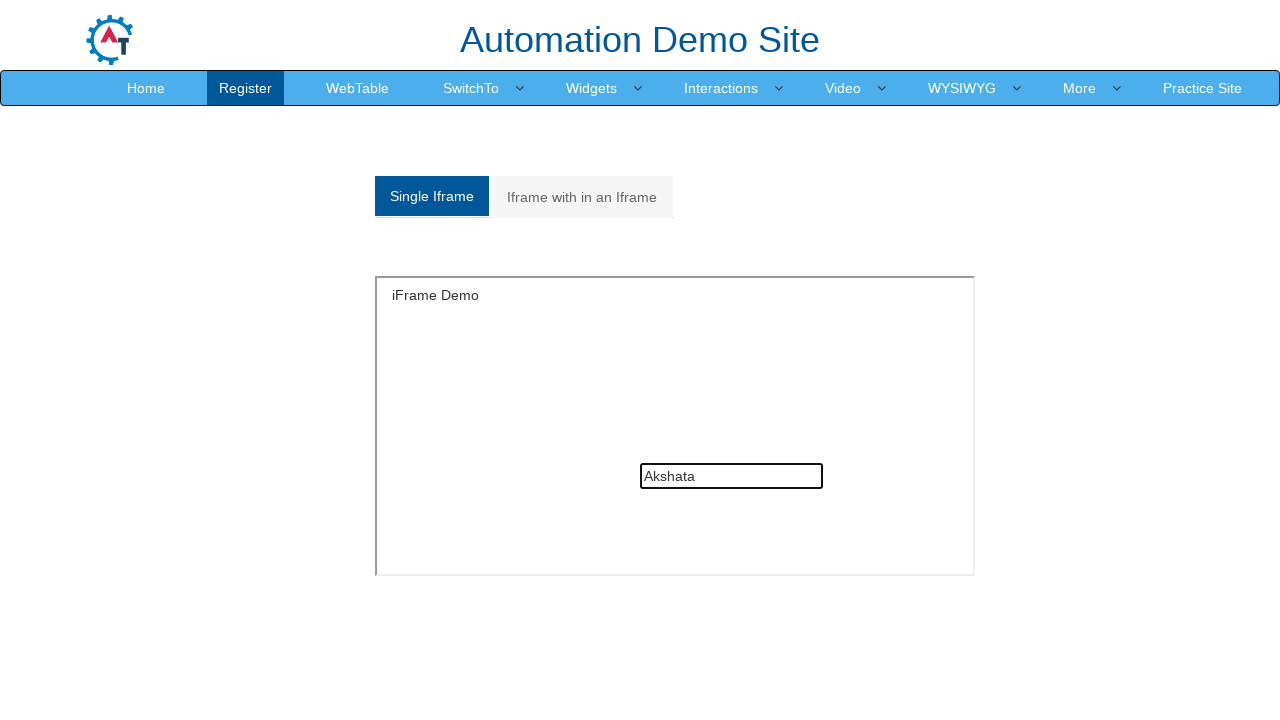

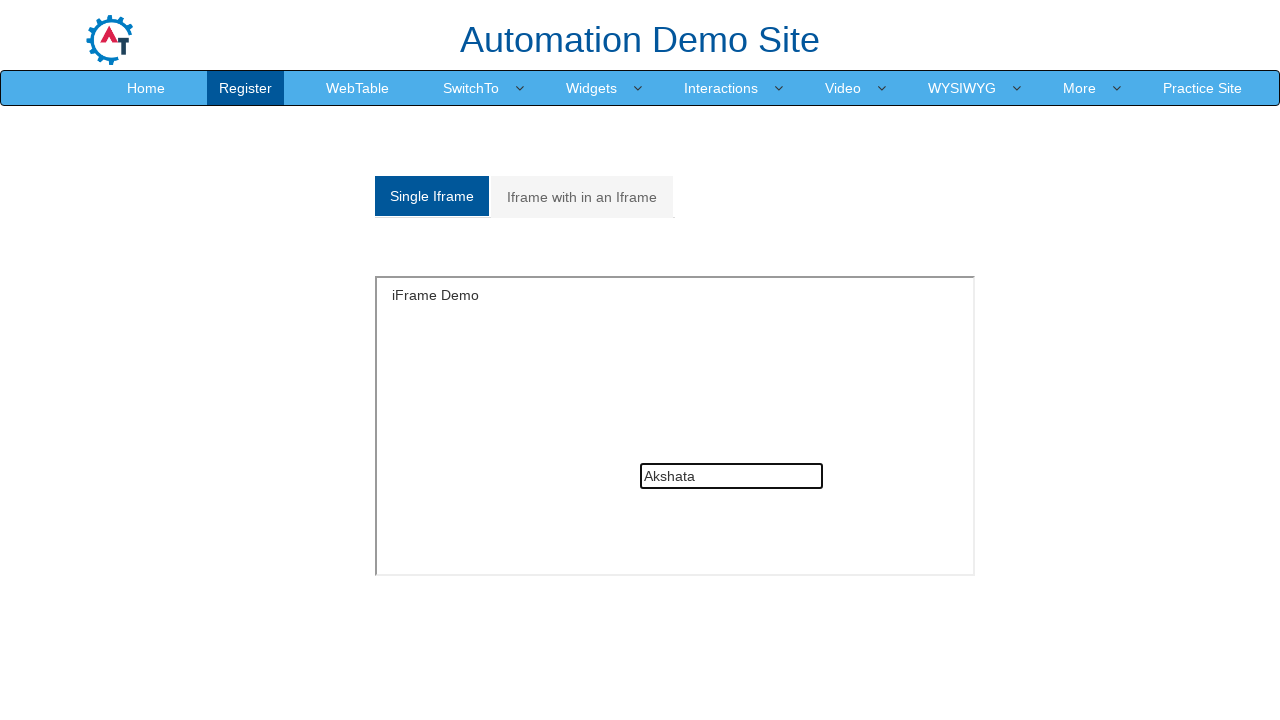